Tests autocomplete functionality by typing a partial country name, navigating through suggestions using arrow keys until finding "United States (USA)", and selecting it.

Starting URL: https://www.rahulshettyacademy.com/AutomationPractice/

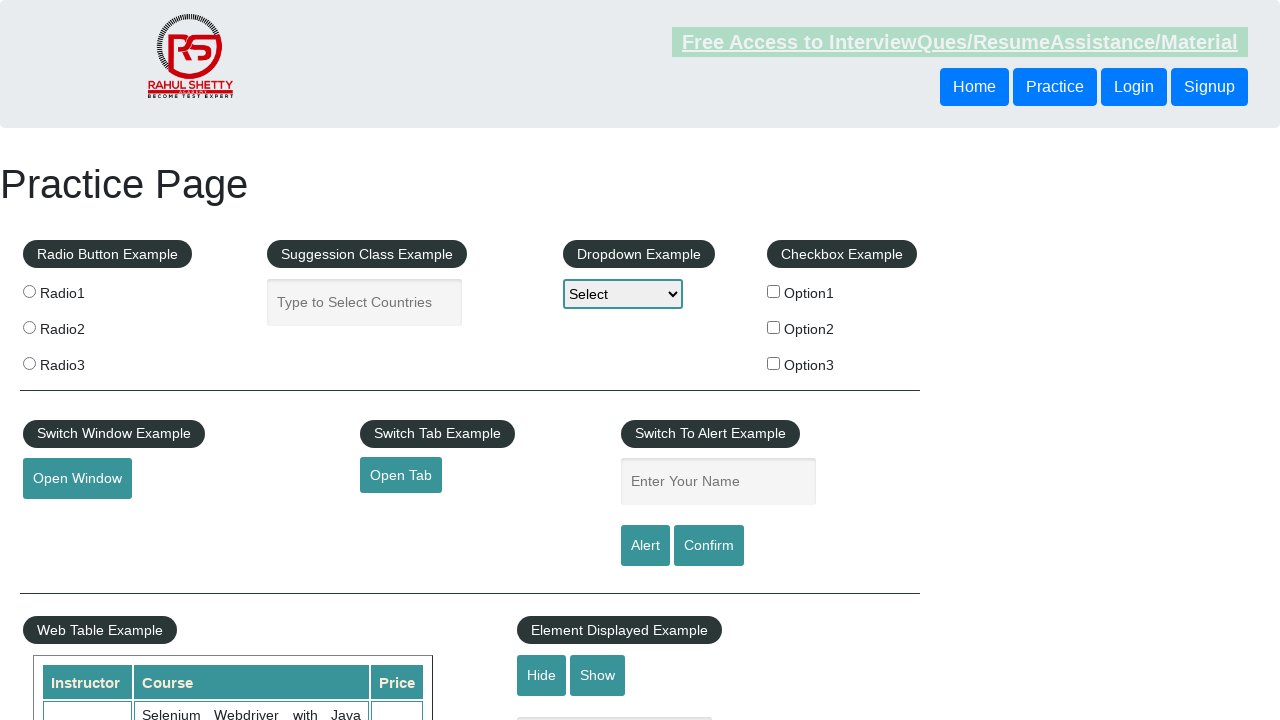

Filled autocomplete field with 'uni' on #autocomplete
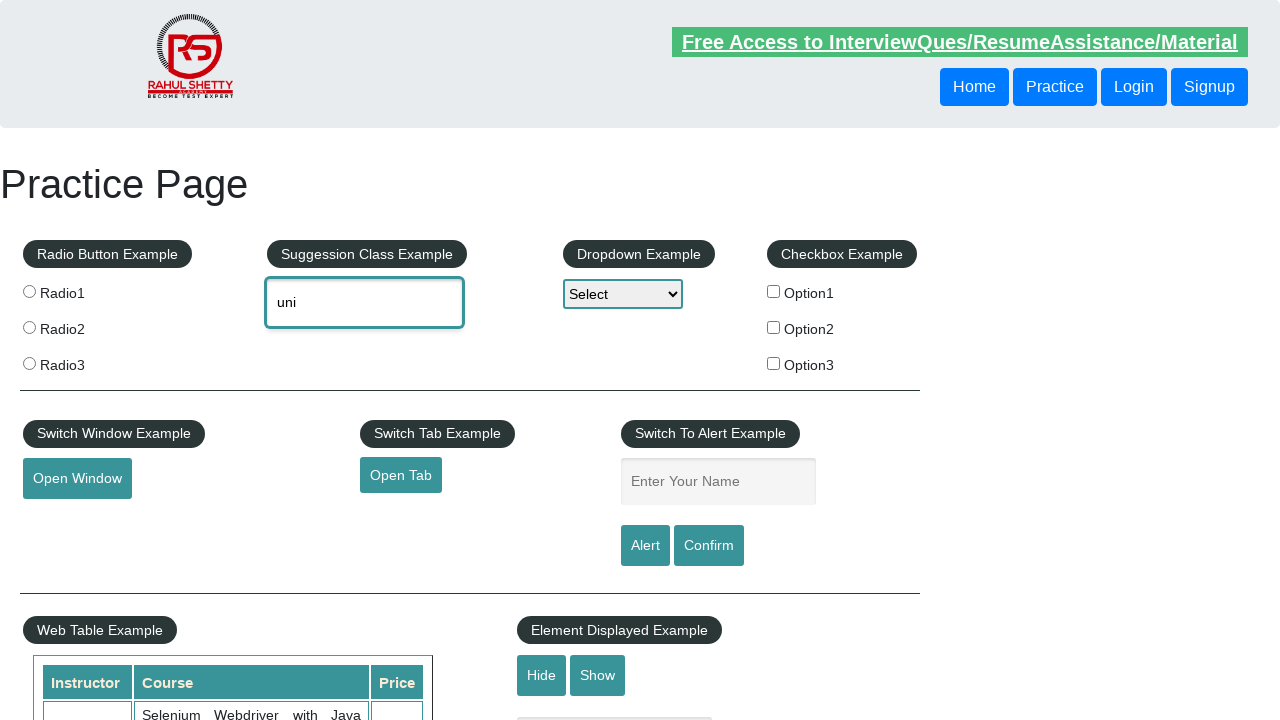

Waited for autocomplete suggestions to appear
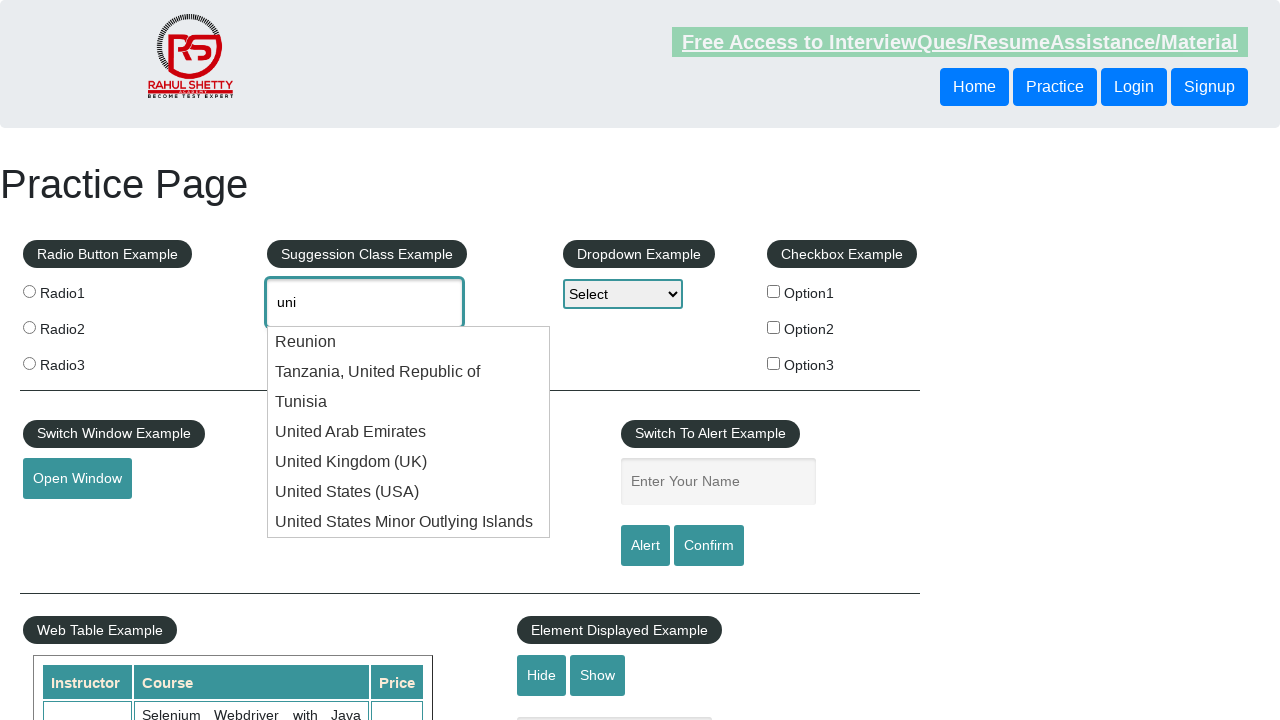

Retrieved current autocomplete field value: 'uni'
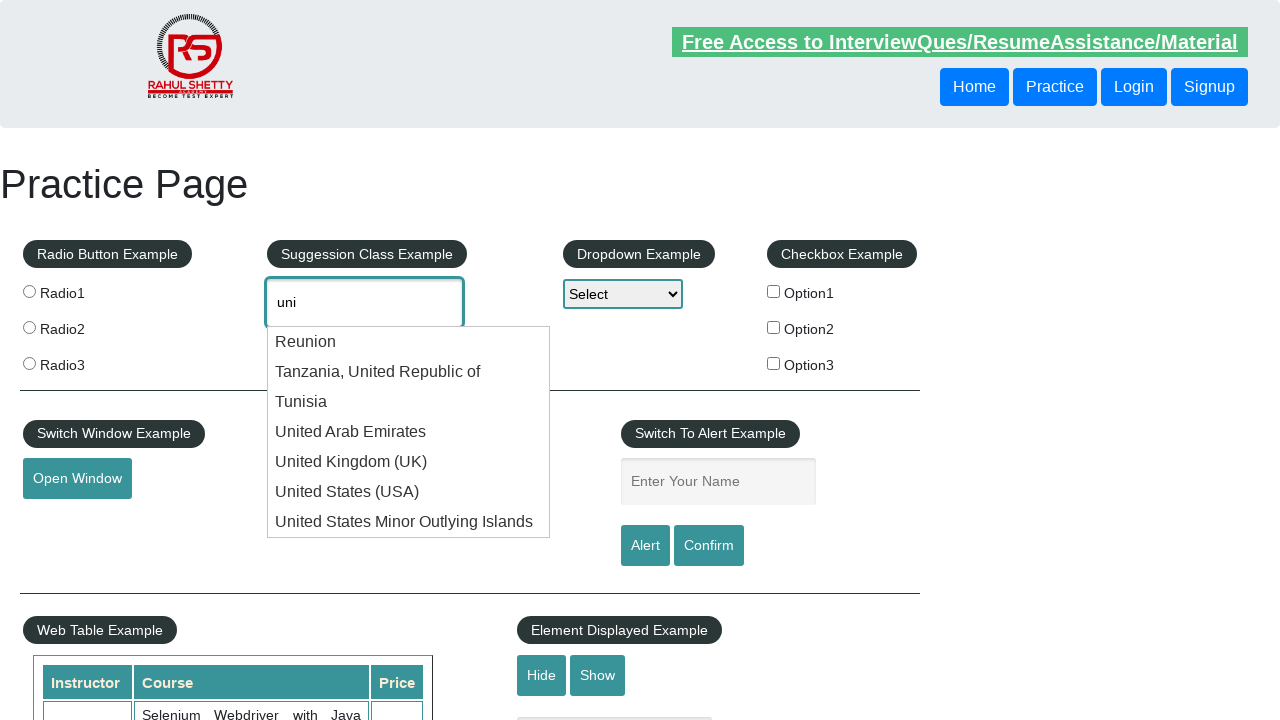

Pressed ArrowDown to navigate to next autocomplete suggestion on #autocomplete
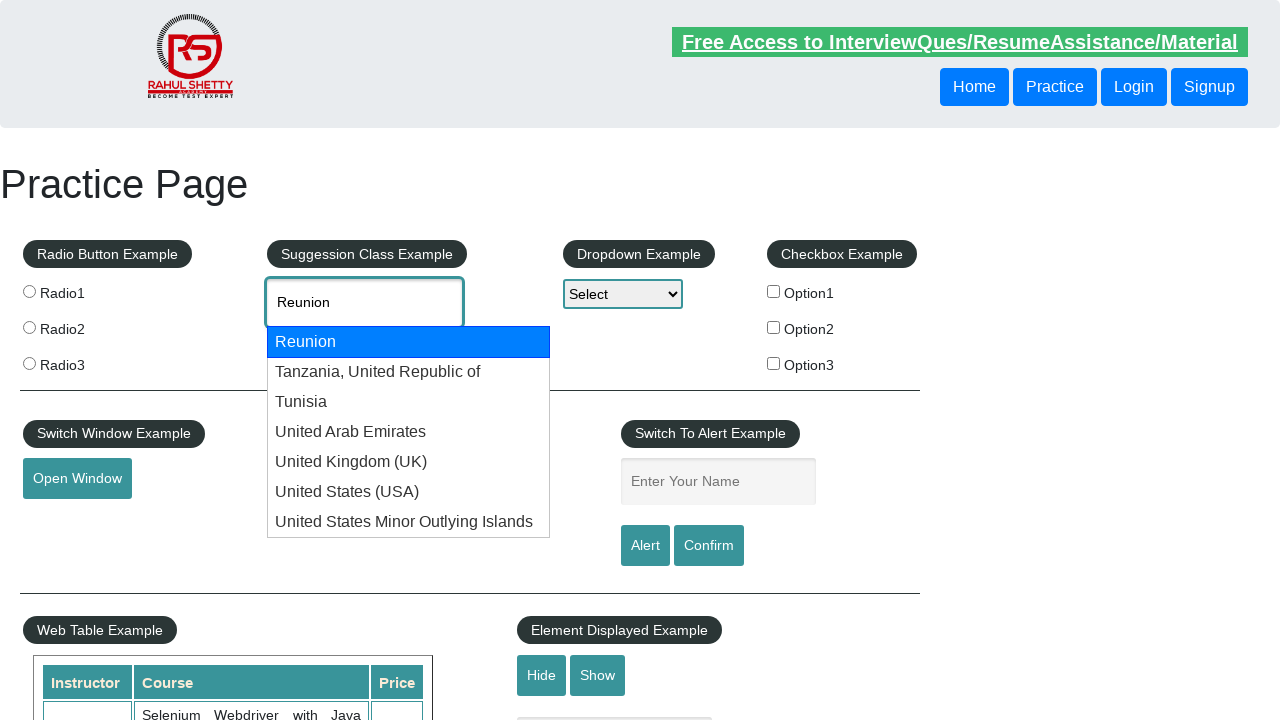

Waited for suggestion to load
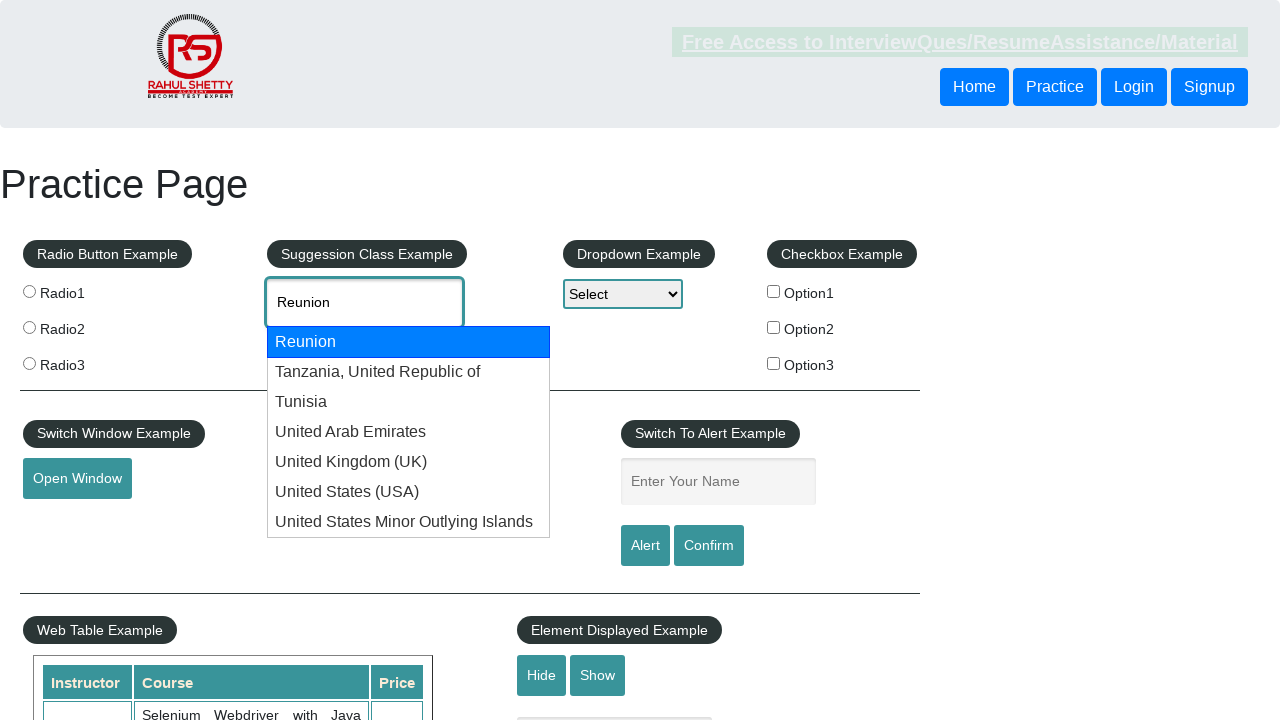

Retrieved current autocomplete field value: 'Reunion'
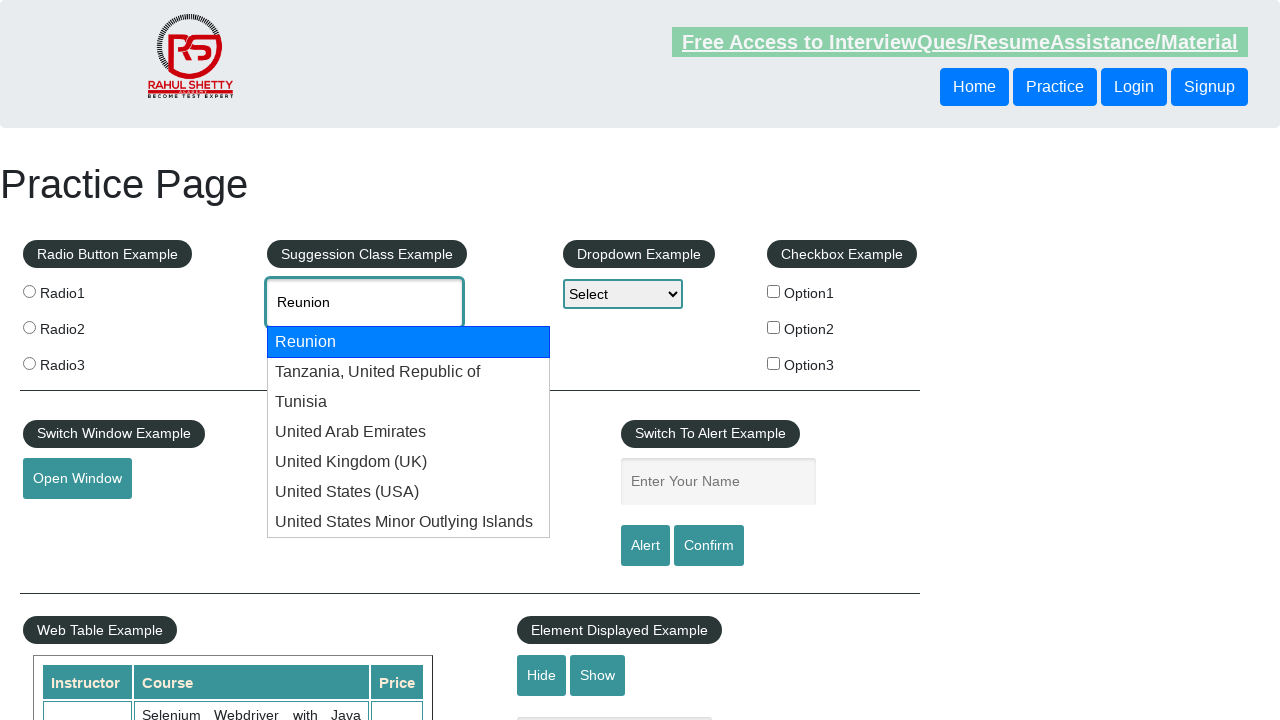

Pressed ArrowDown to navigate to next autocomplete suggestion on #autocomplete
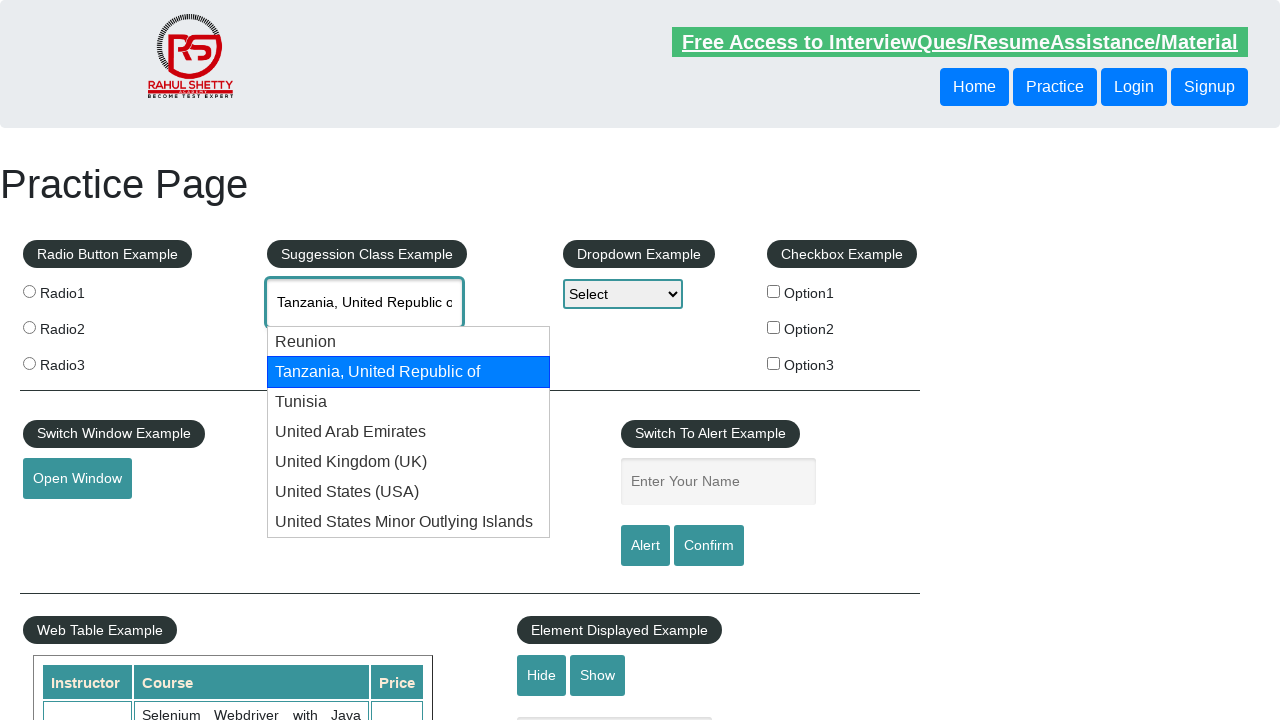

Waited for suggestion to load
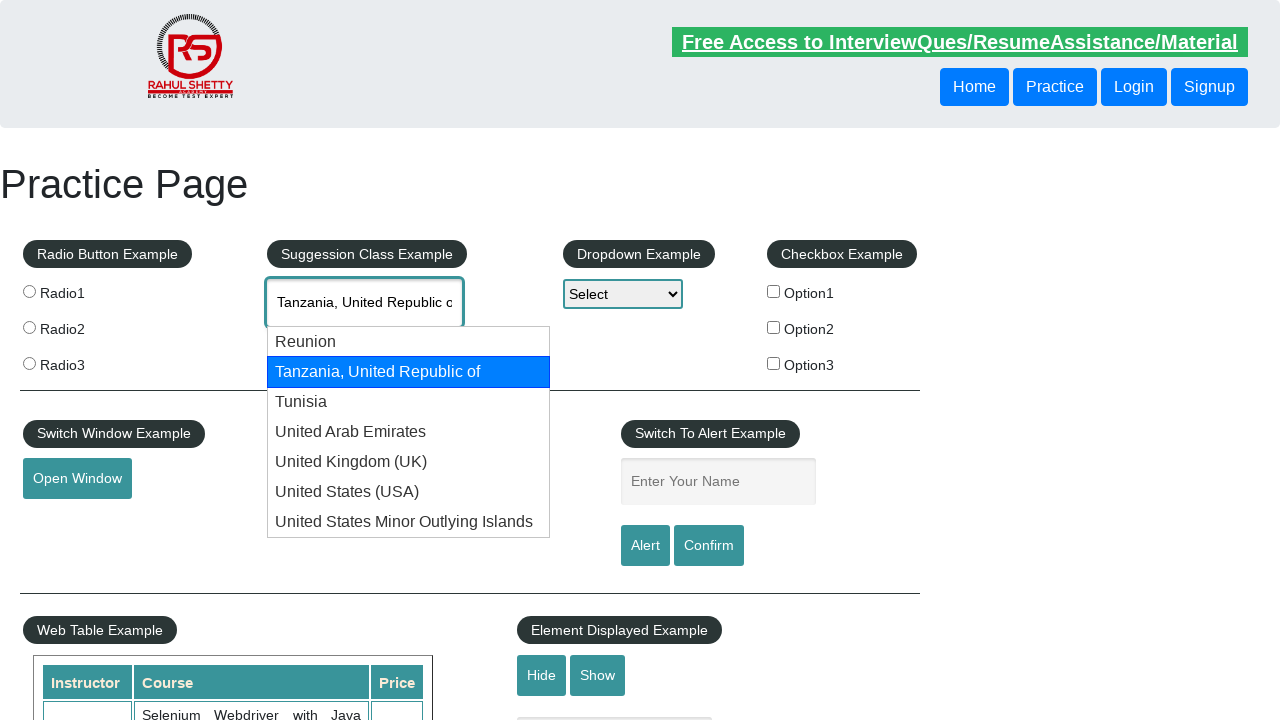

Retrieved current autocomplete field value: 'Tanzania, United Republic of'
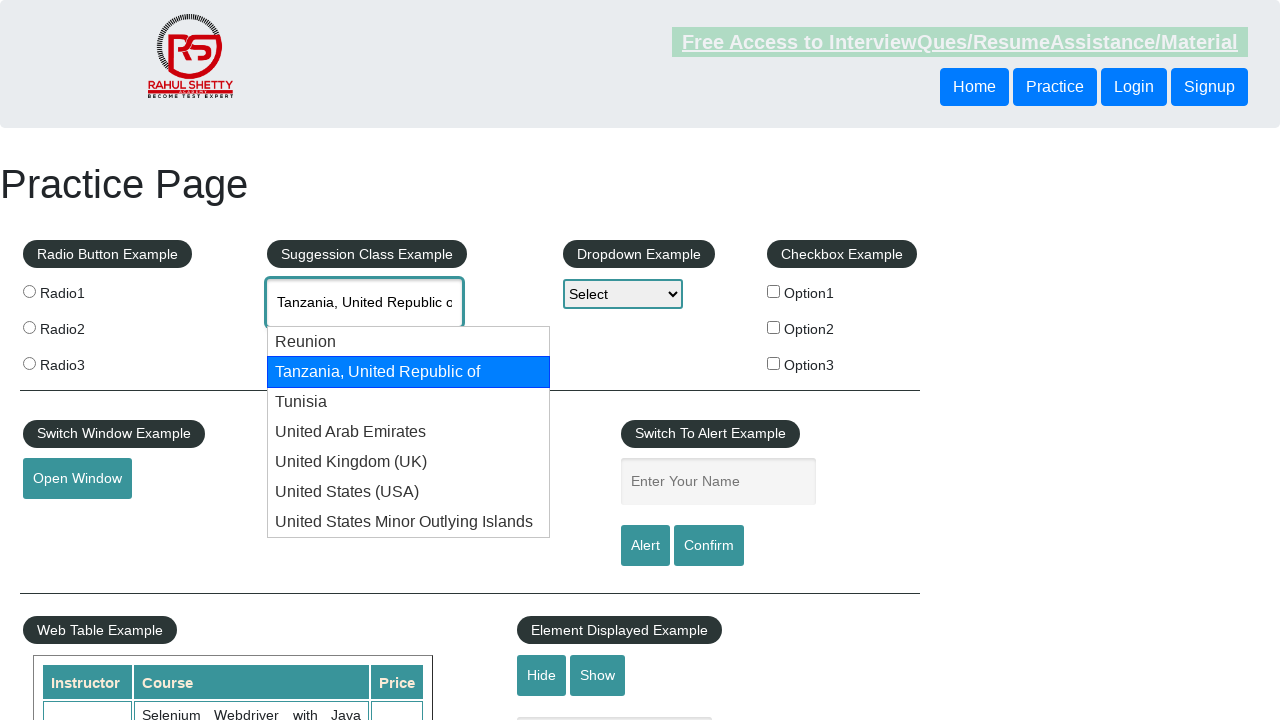

Pressed ArrowDown to navigate to next autocomplete suggestion on #autocomplete
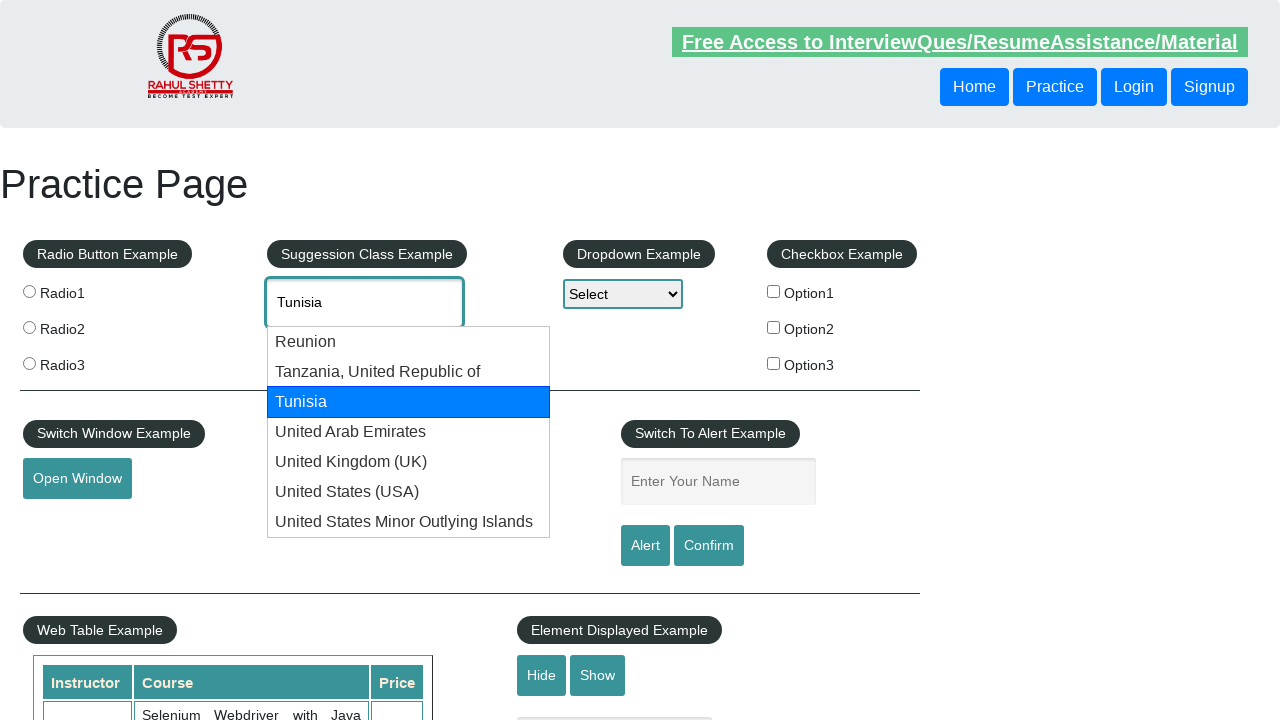

Waited for suggestion to load
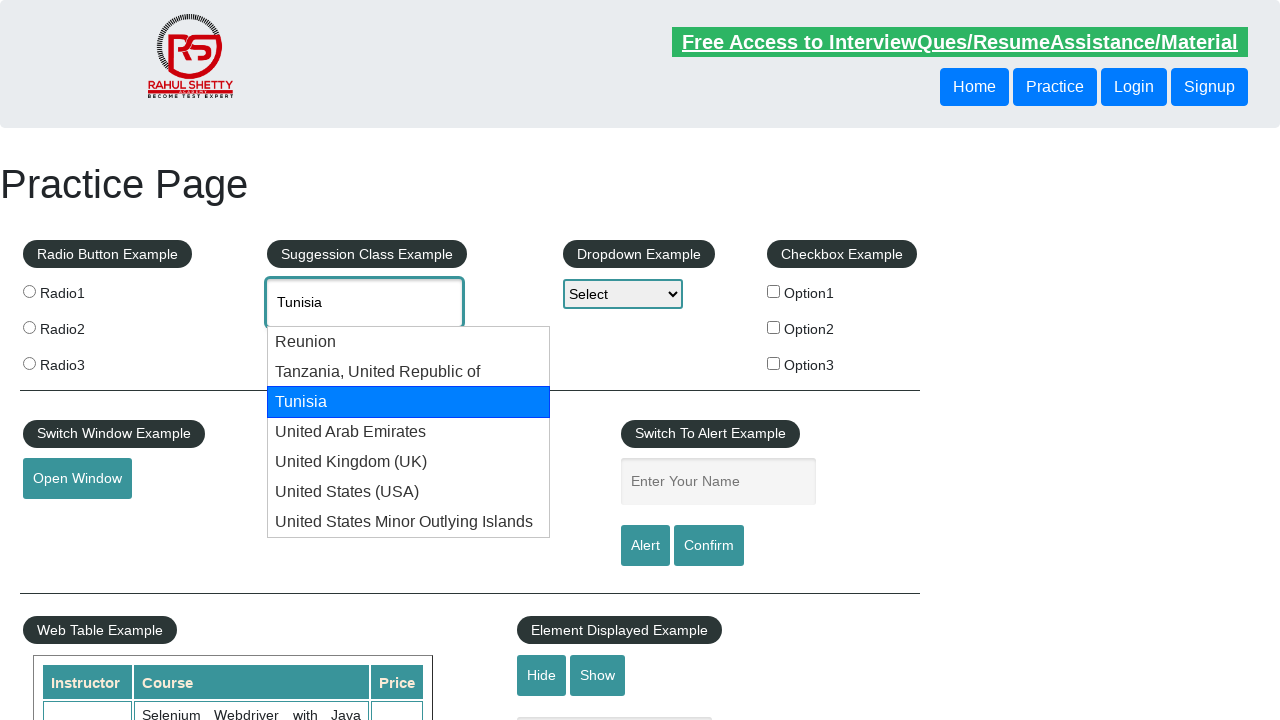

Retrieved current autocomplete field value: 'Tunisia'
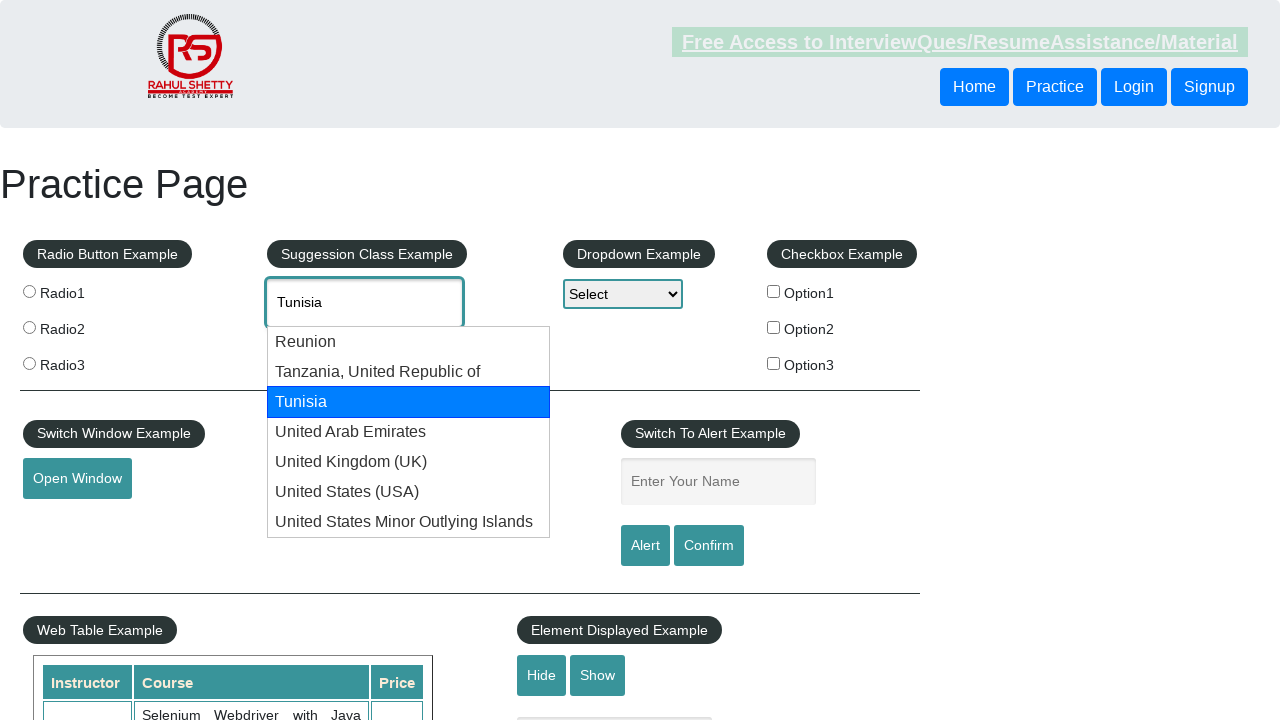

Pressed ArrowDown to navigate to next autocomplete suggestion on #autocomplete
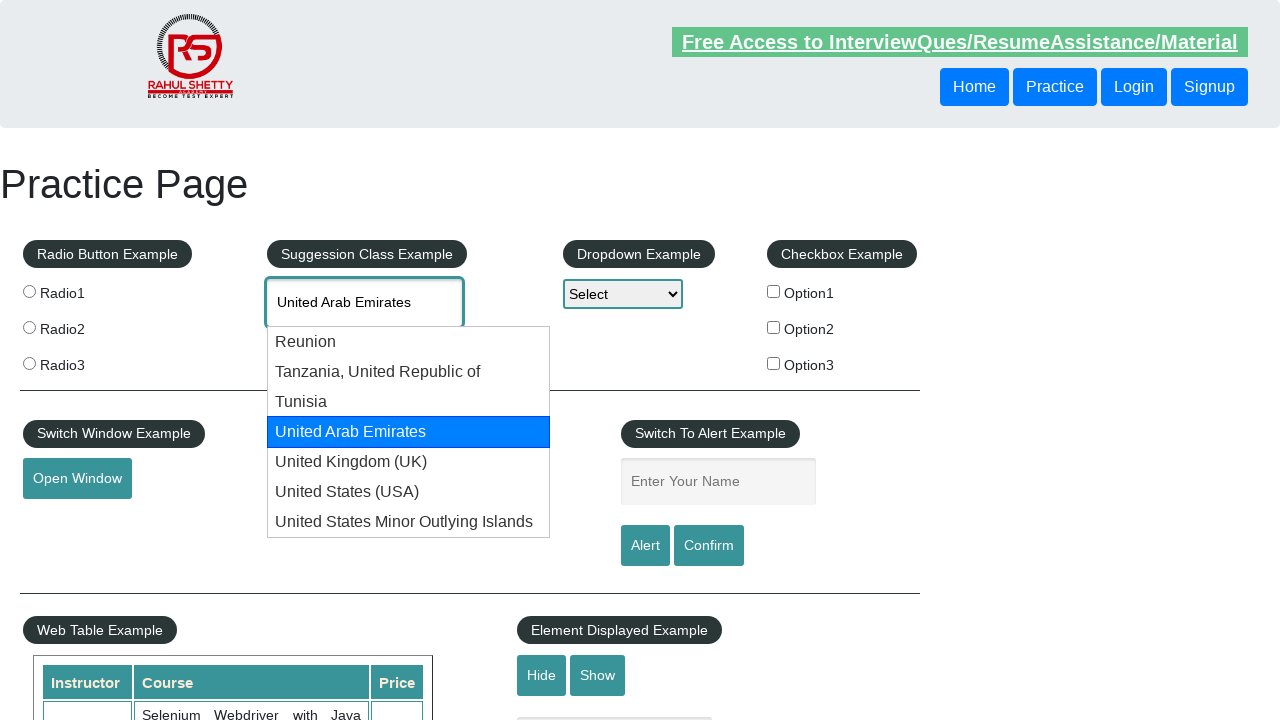

Waited for suggestion to load
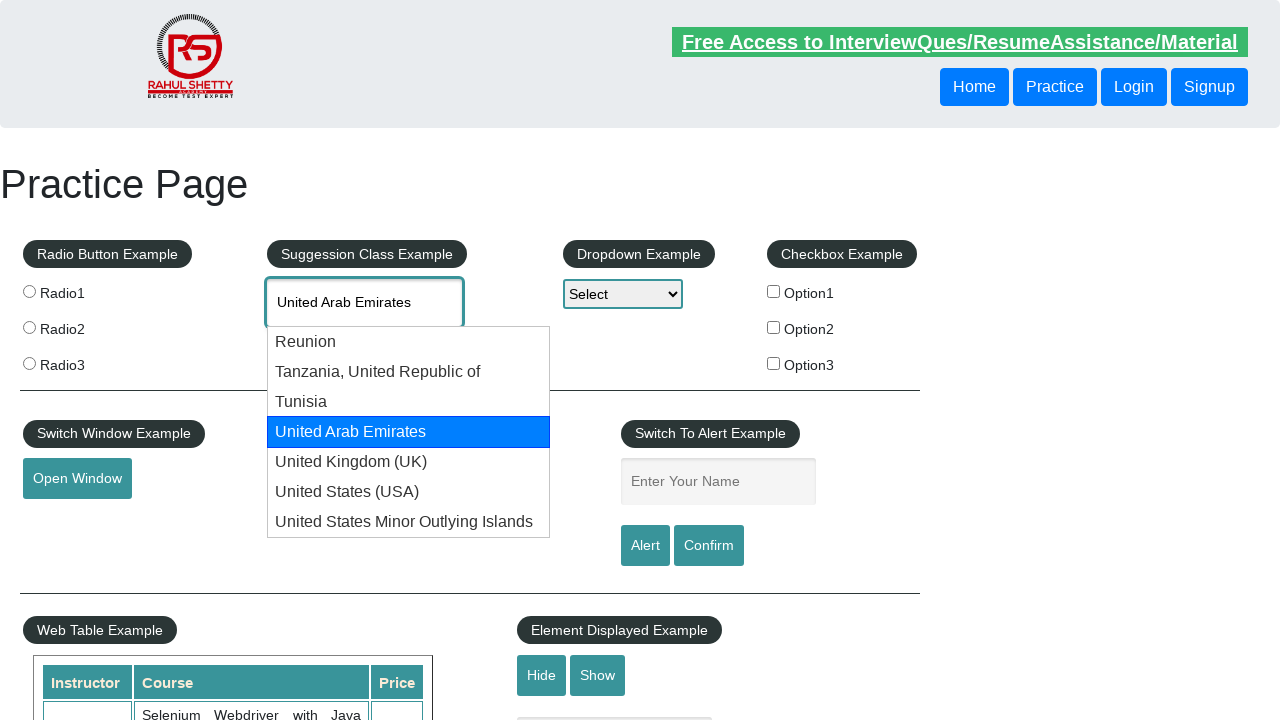

Retrieved current autocomplete field value: 'United Arab Emirates'
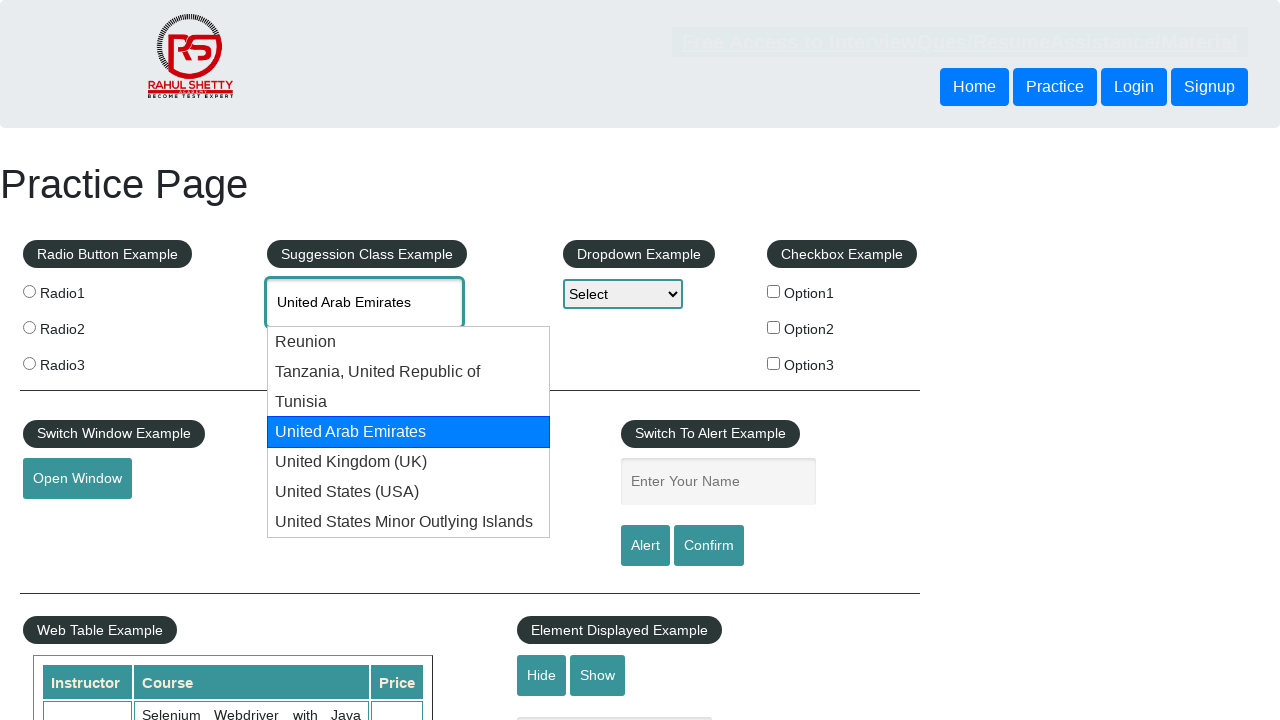

Pressed ArrowDown to navigate to next autocomplete suggestion on #autocomplete
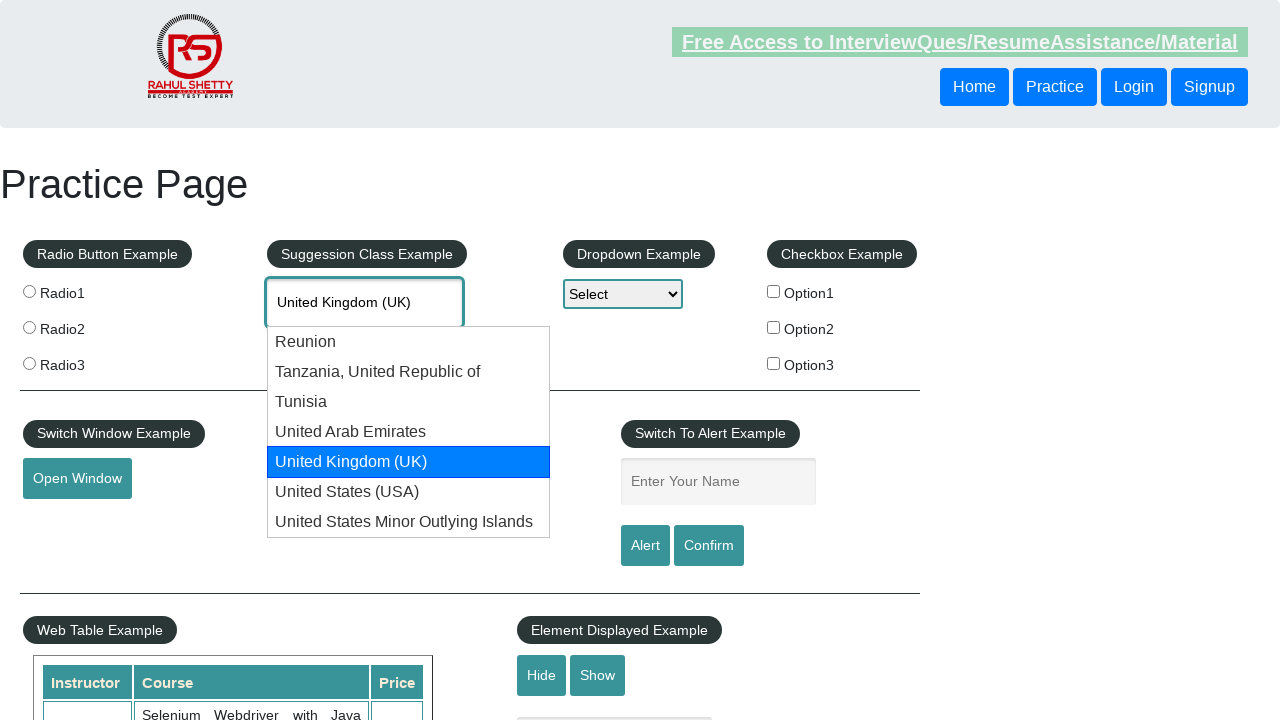

Waited for suggestion to load
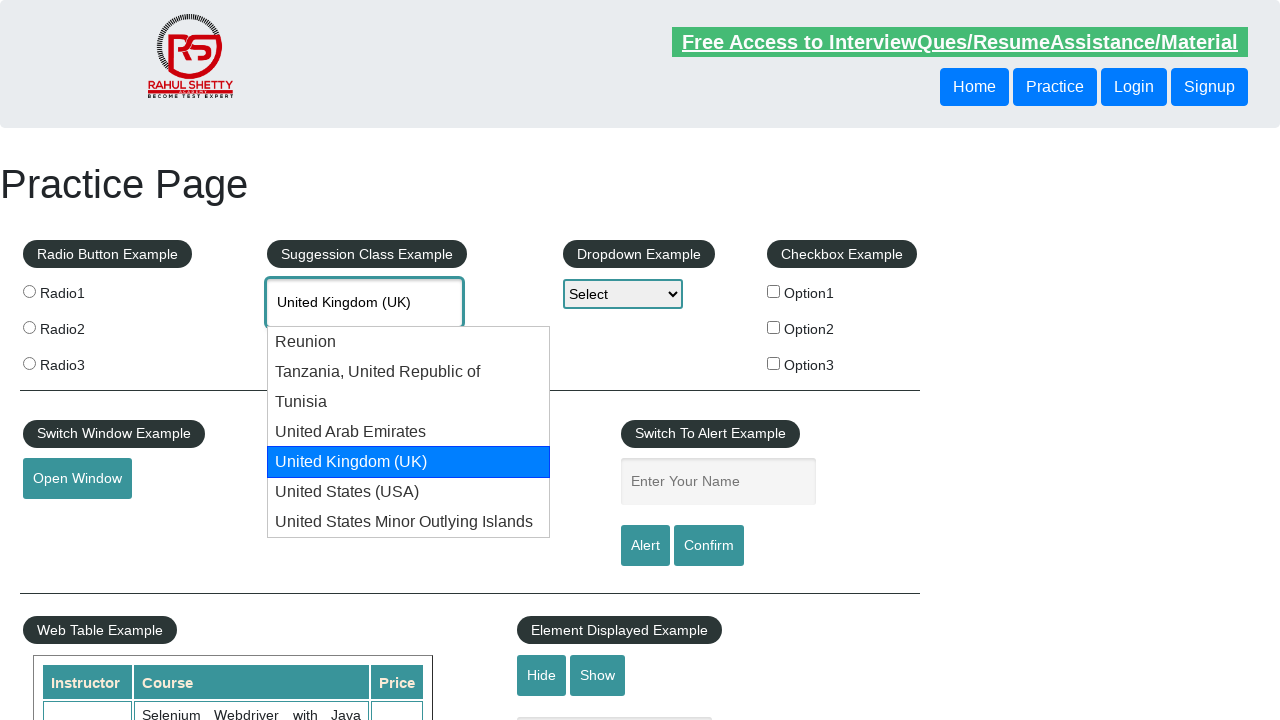

Retrieved current autocomplete field value: 'United Kingdom (UK)'
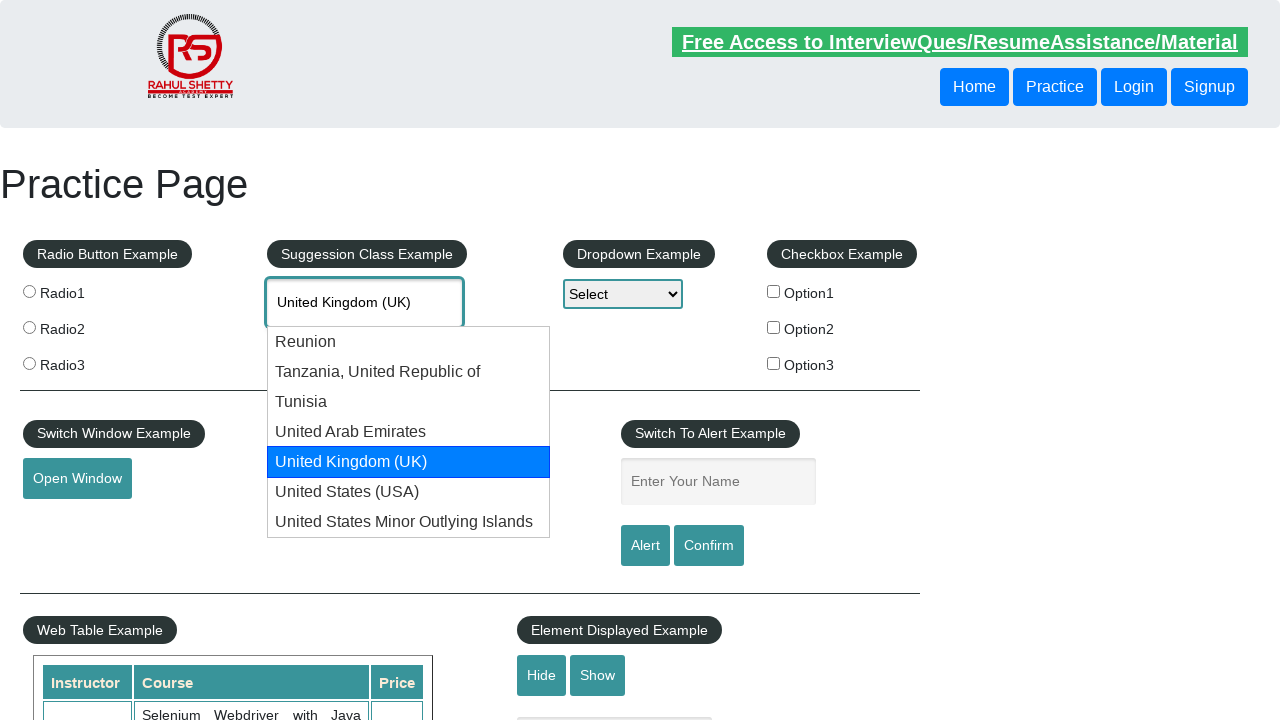

Pressed ArrowDown to navigate to next autocomplete suggestion on #autocomplete
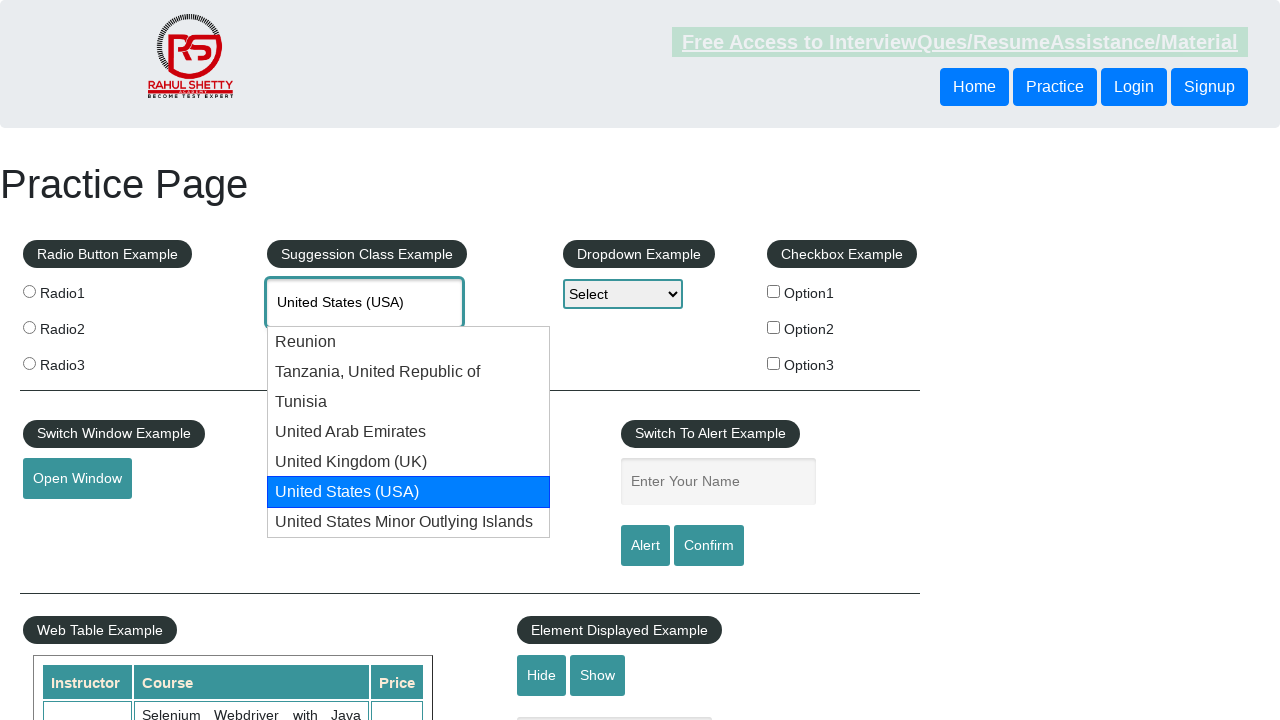

Waited for suggestion to load
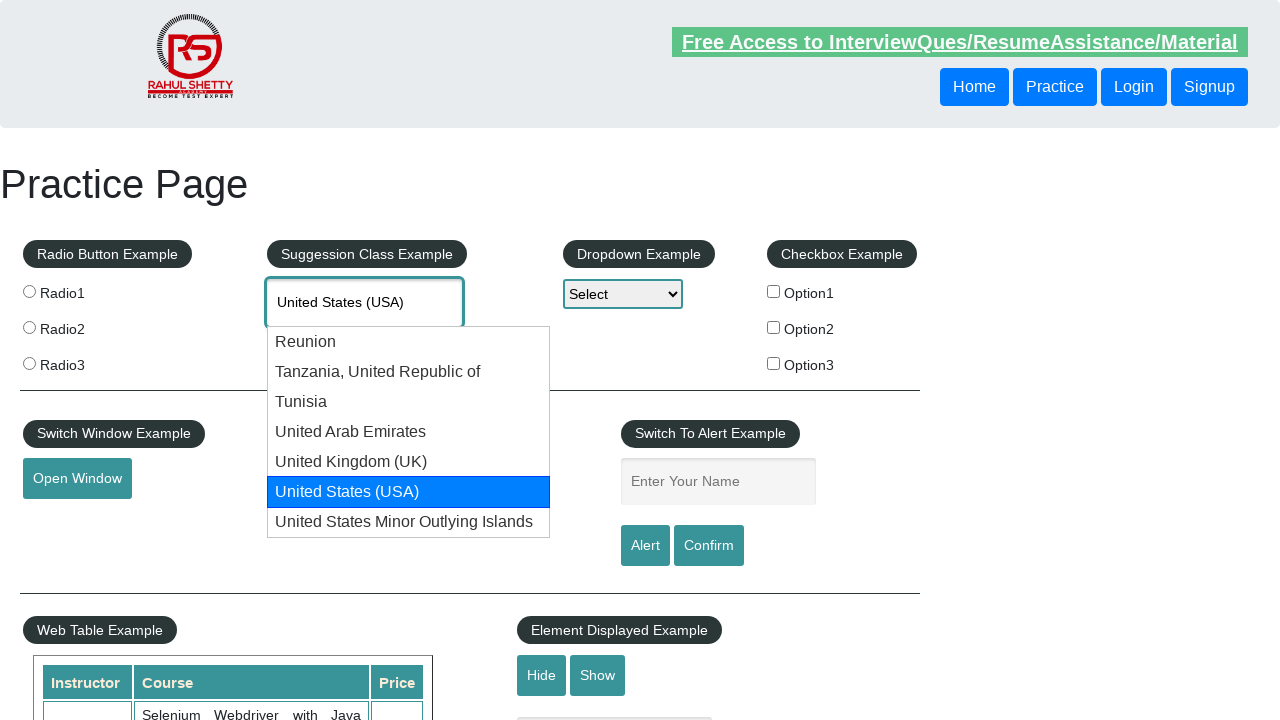

Retrieved current autocomplete field value: 'United States (USA)'
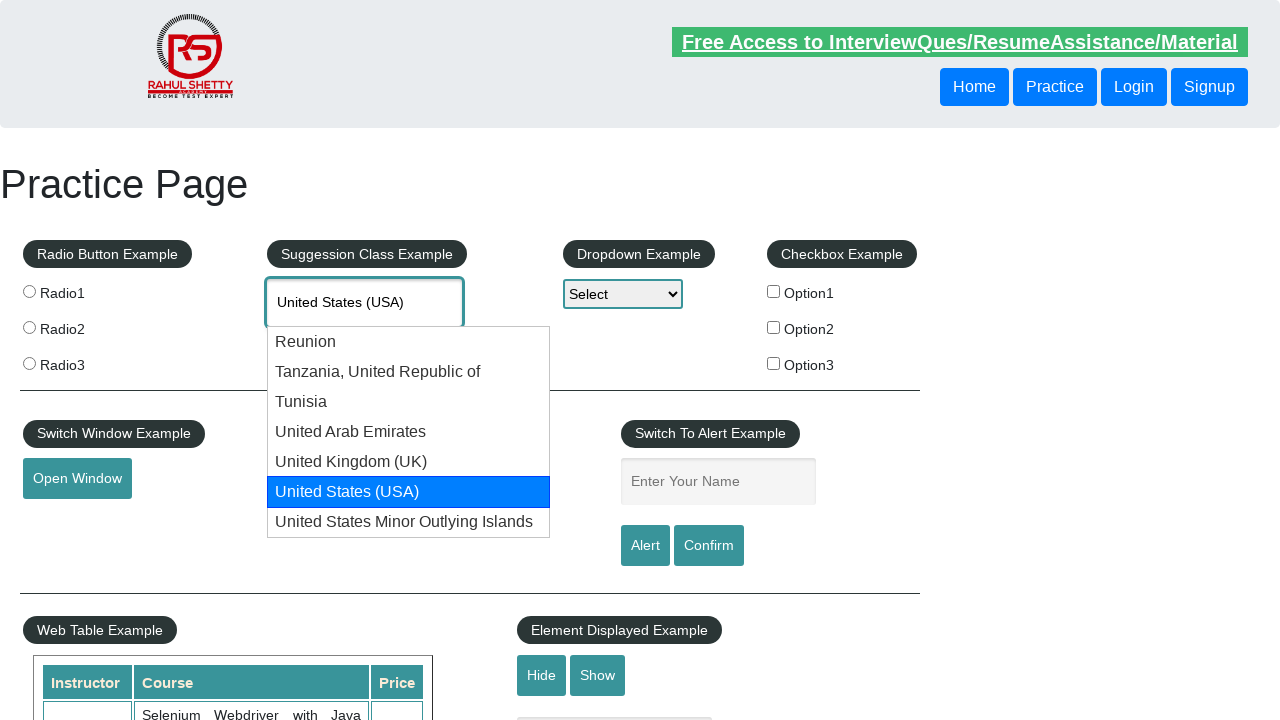

Found 'United States (USA)' in autocomplete field
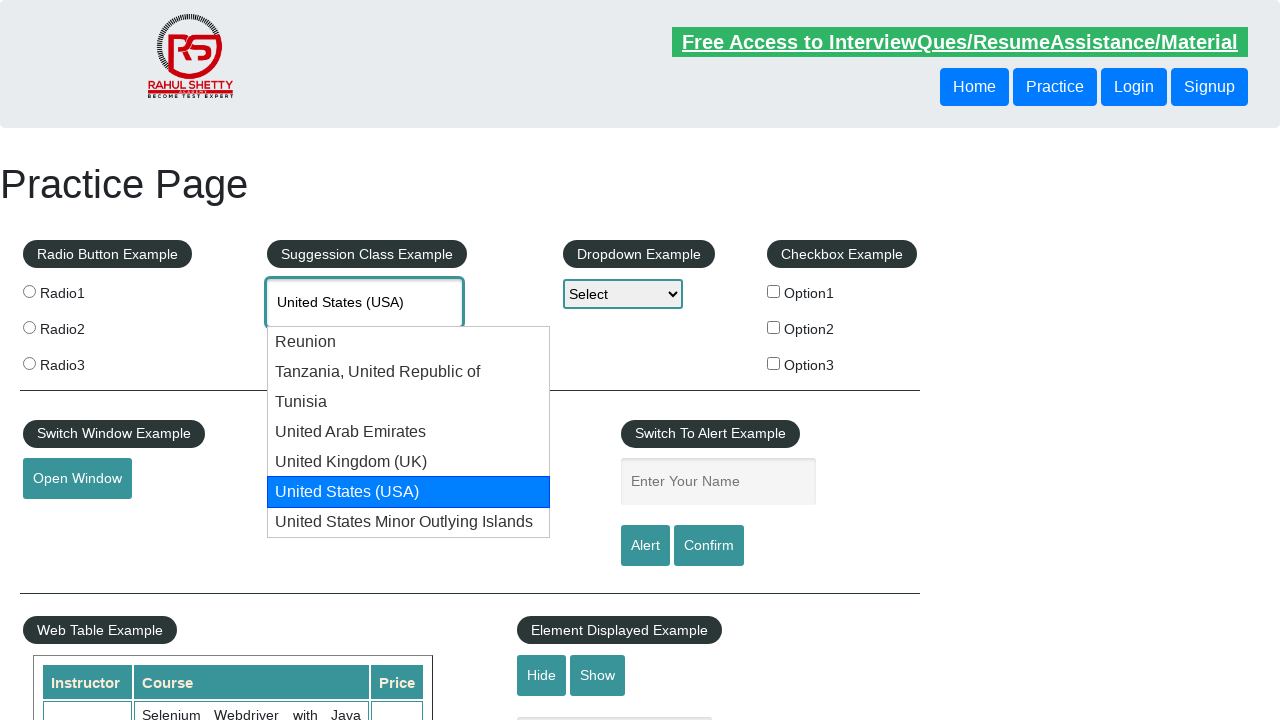

Pressed Enter to select the autocomplete suggestion on #autocomplete
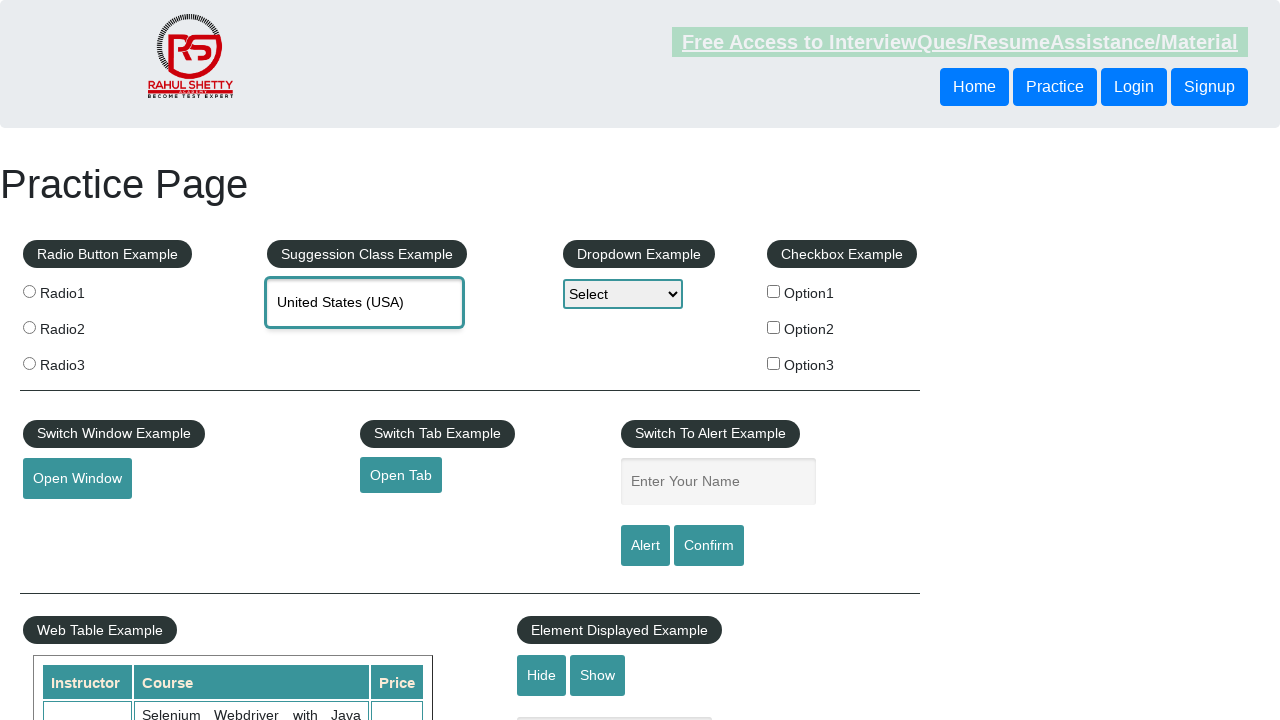

Verified 'United States (USA)' was successfully selected in autocomplete field
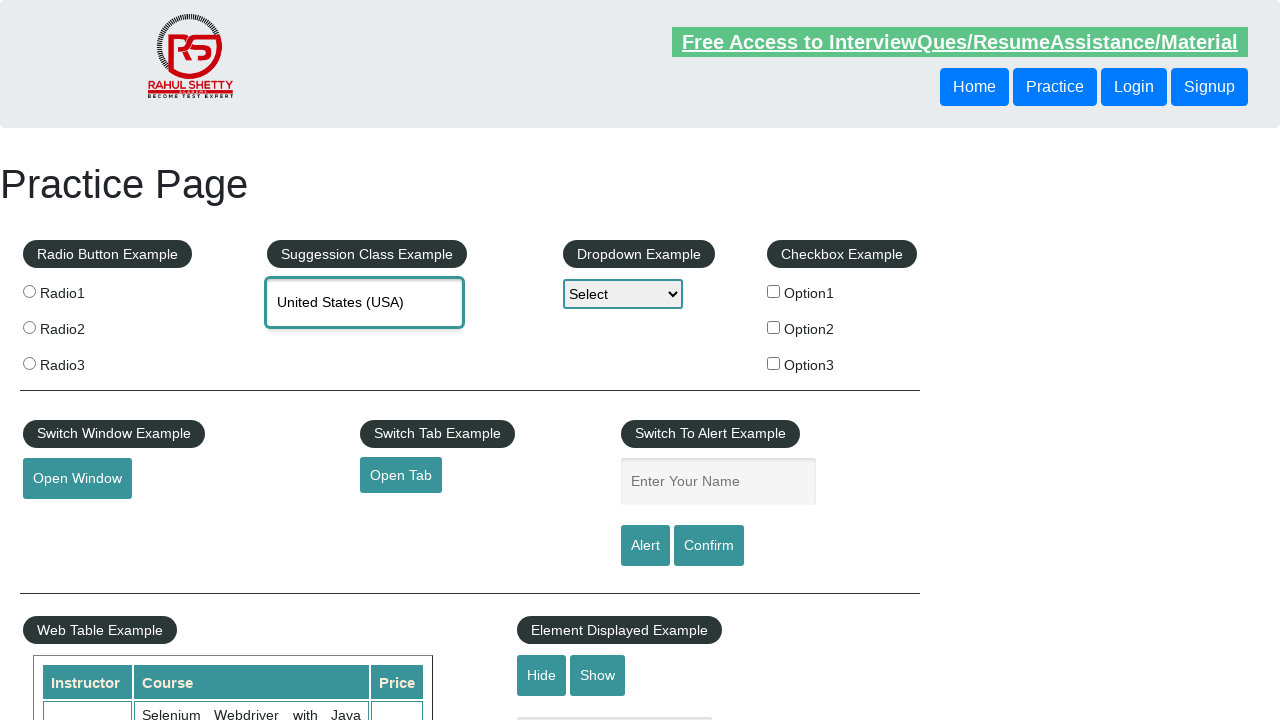

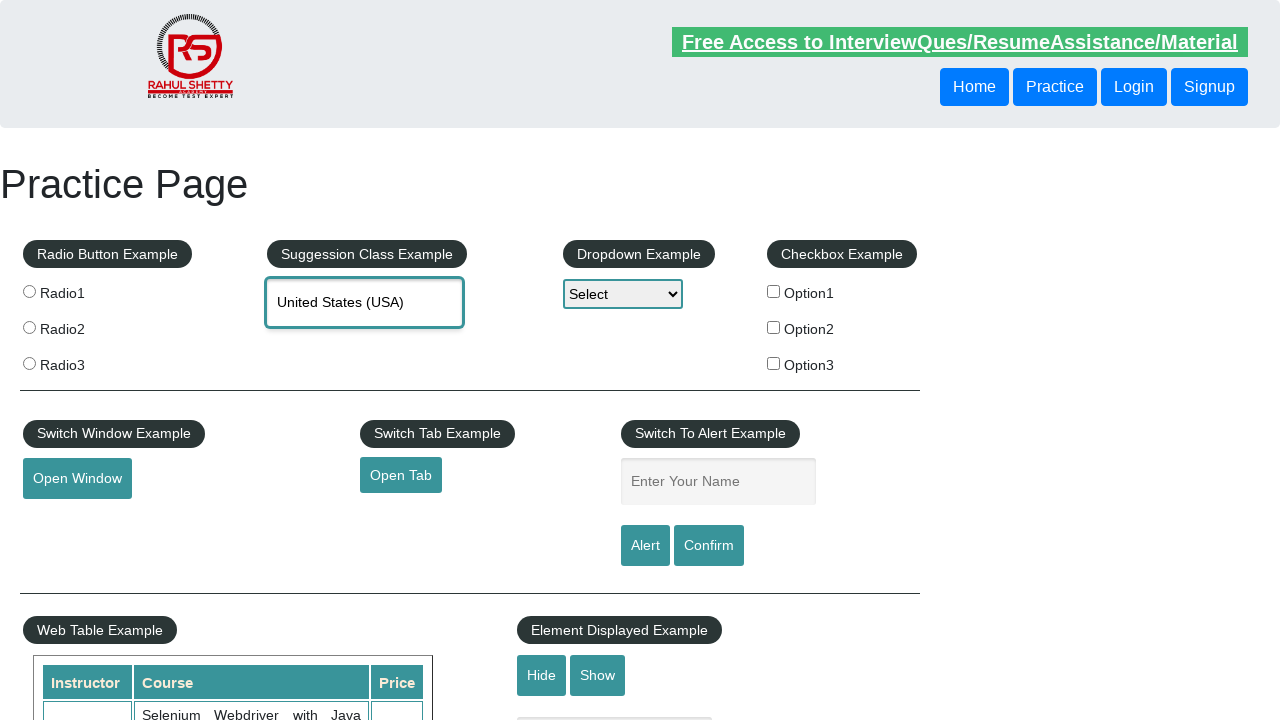